Tests filling out a practice automation form including personal details (name, email, gender, phone), date of birth selection, hobbies checkbox, and file upload functionality.

Starting URL: https://demoqa.com/automation-practice-form

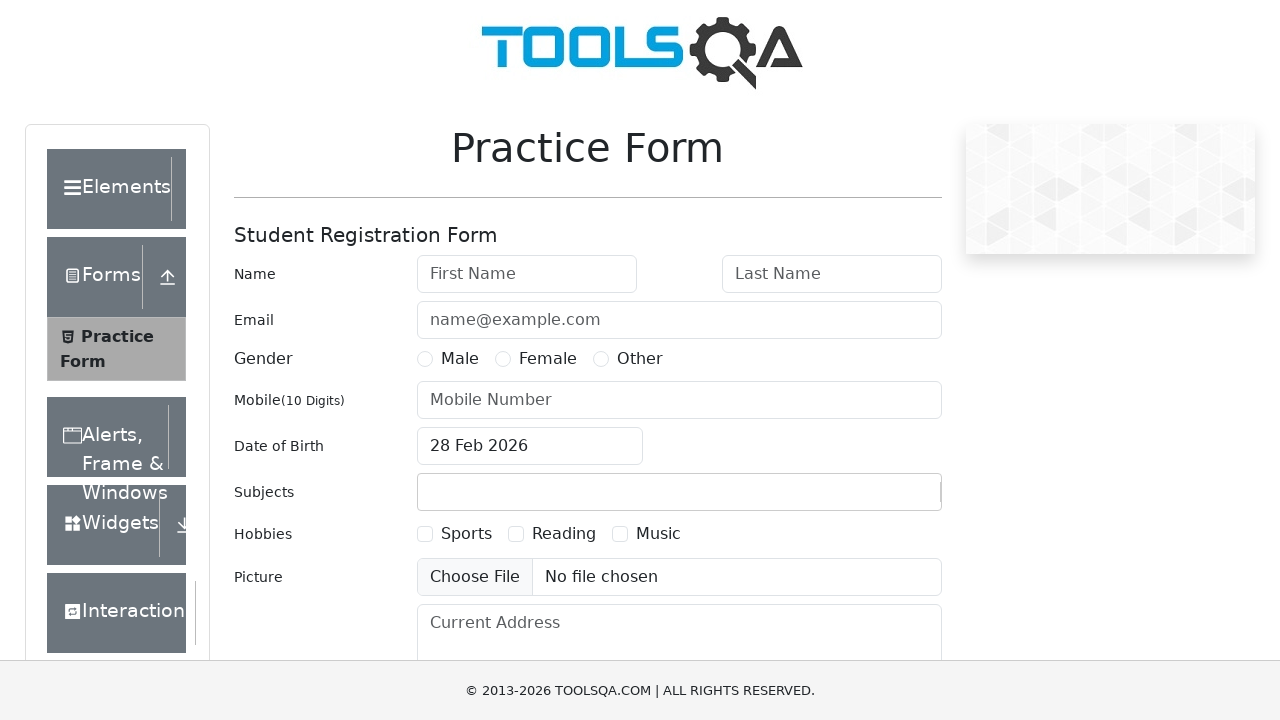

Filled first name field with 'Nitin' on input#firstName
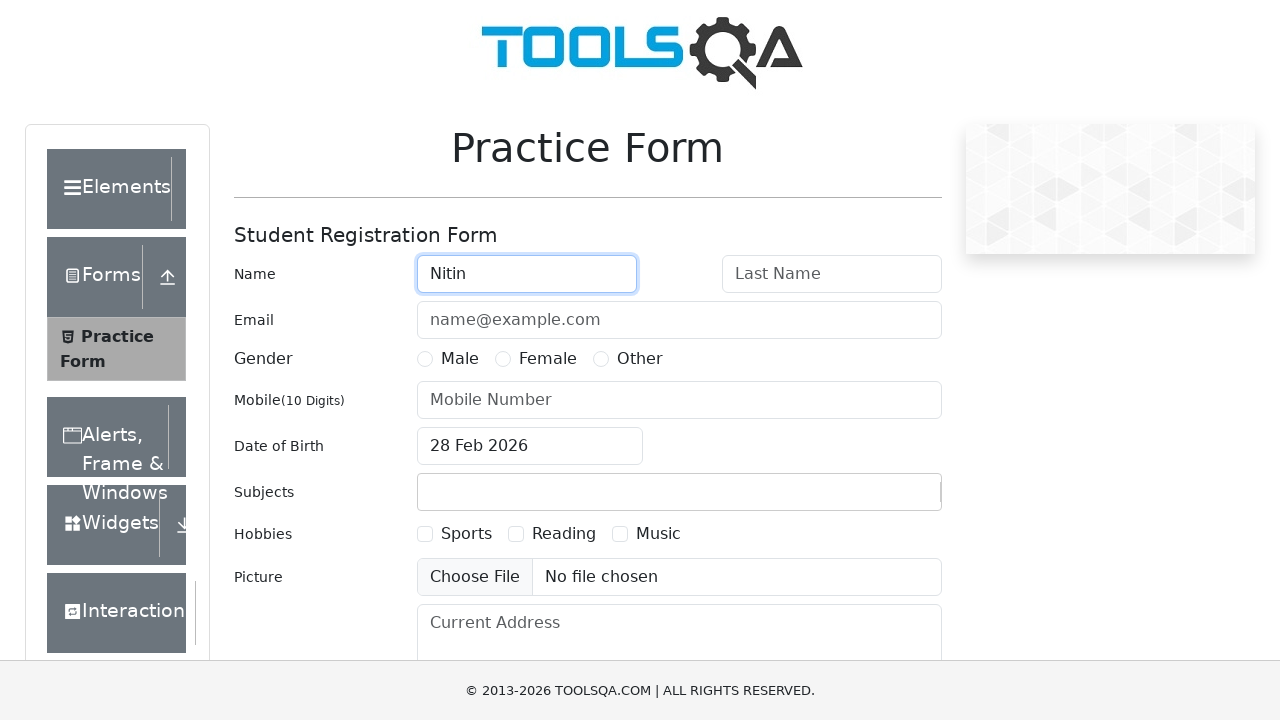

Filled last name field with 'Rathod' on input#lastName
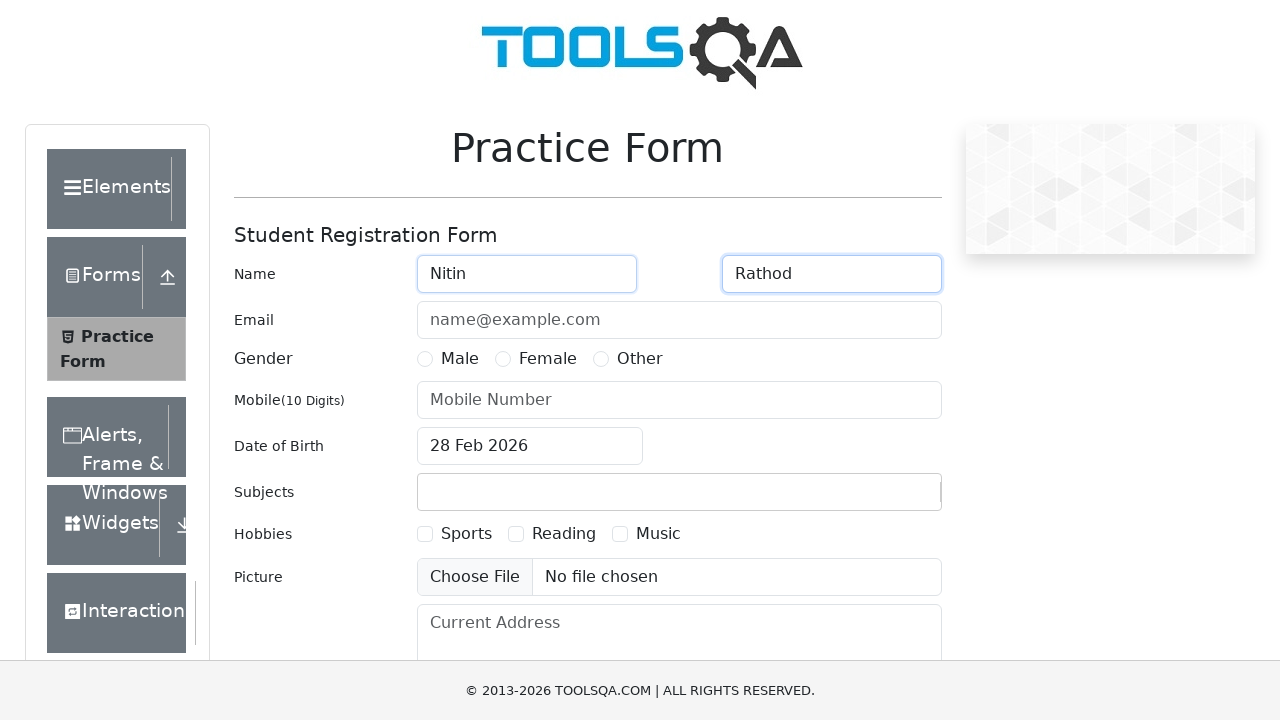

Filled email field with 'nitu0410@gmail.com' on input#userEmail
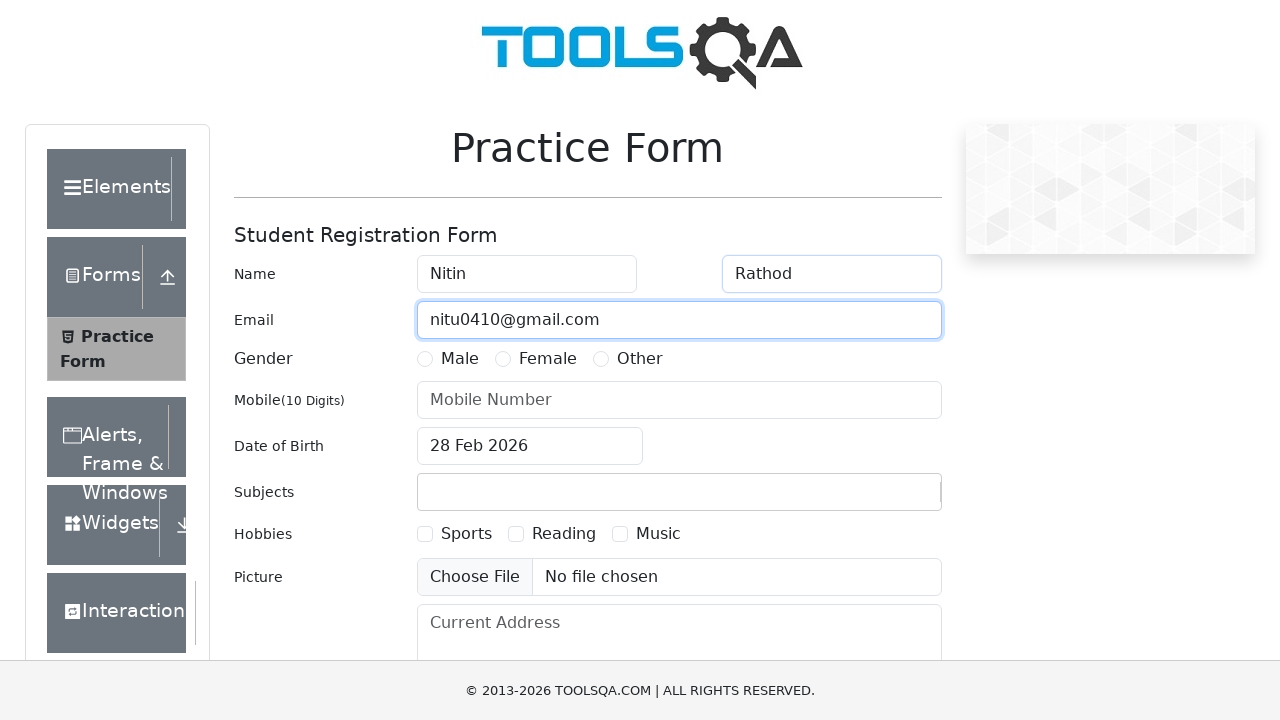

Selected Male gender option at (460, 359) on label[for='gender-radio-1']
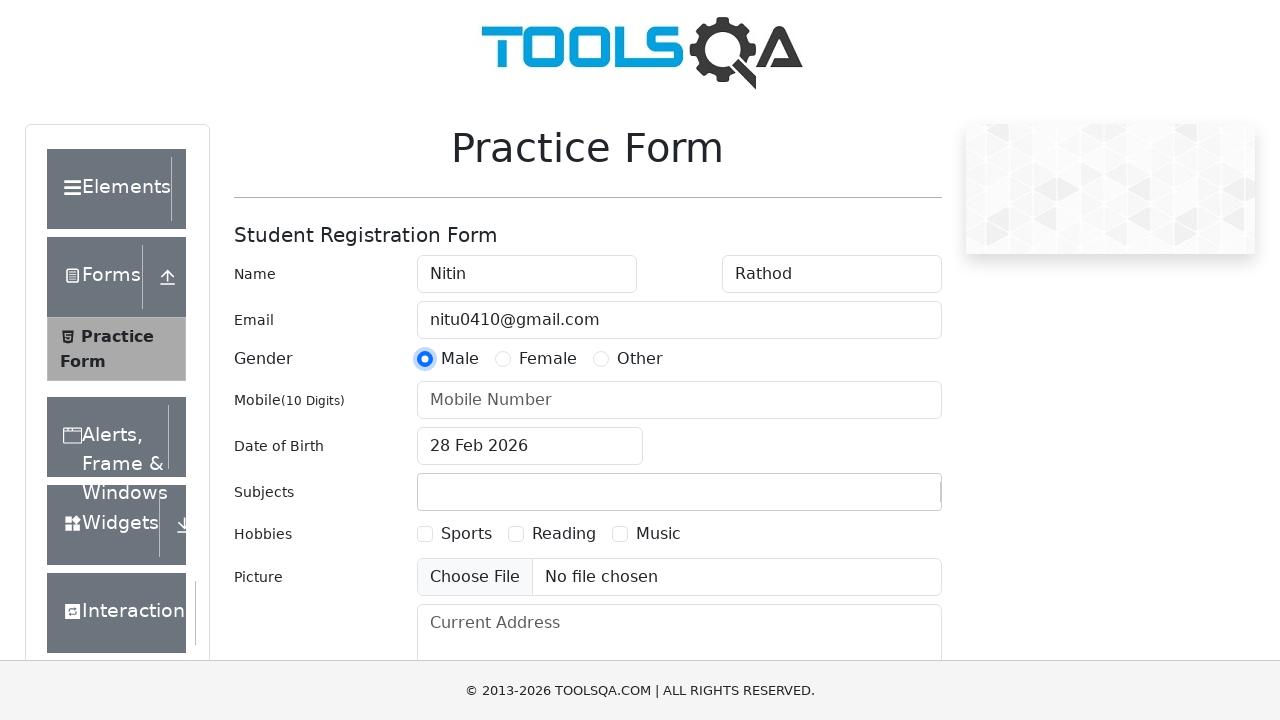

Filled mobile number field with '9404067556' on input#userNumber
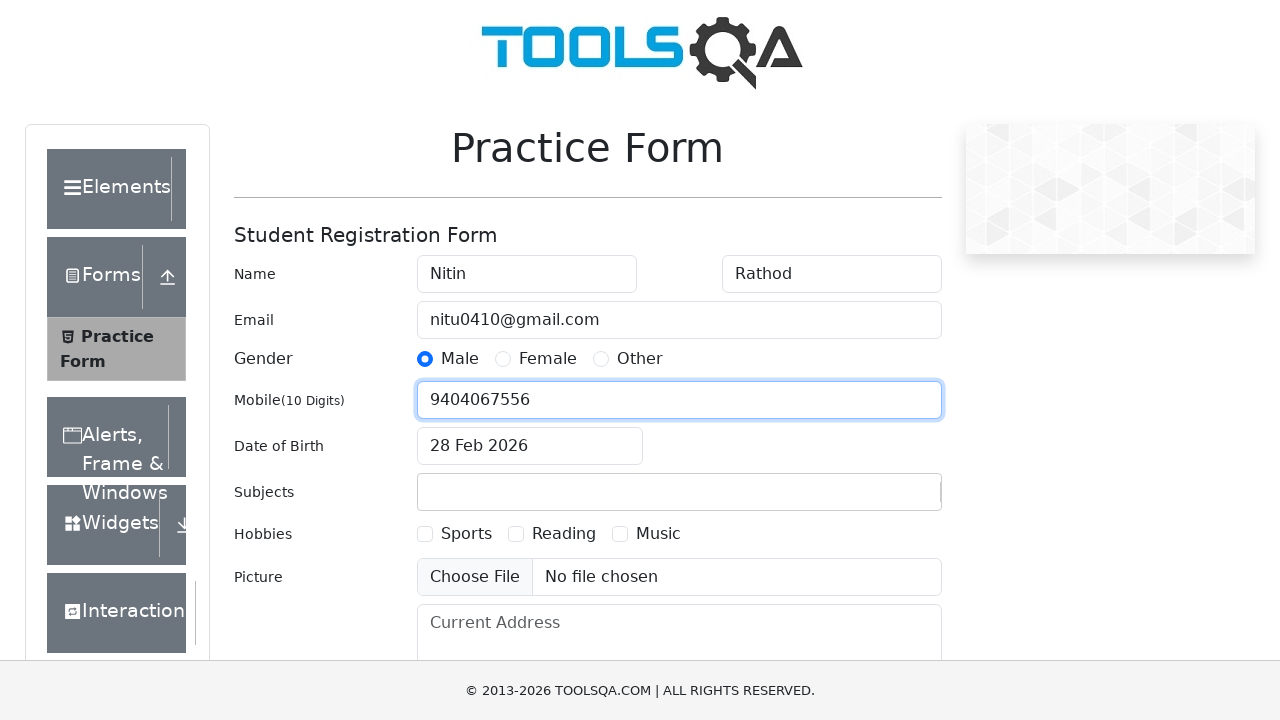

Clicked date of birth input to open date picker at (530, 446) on input#dateOfBirthInput
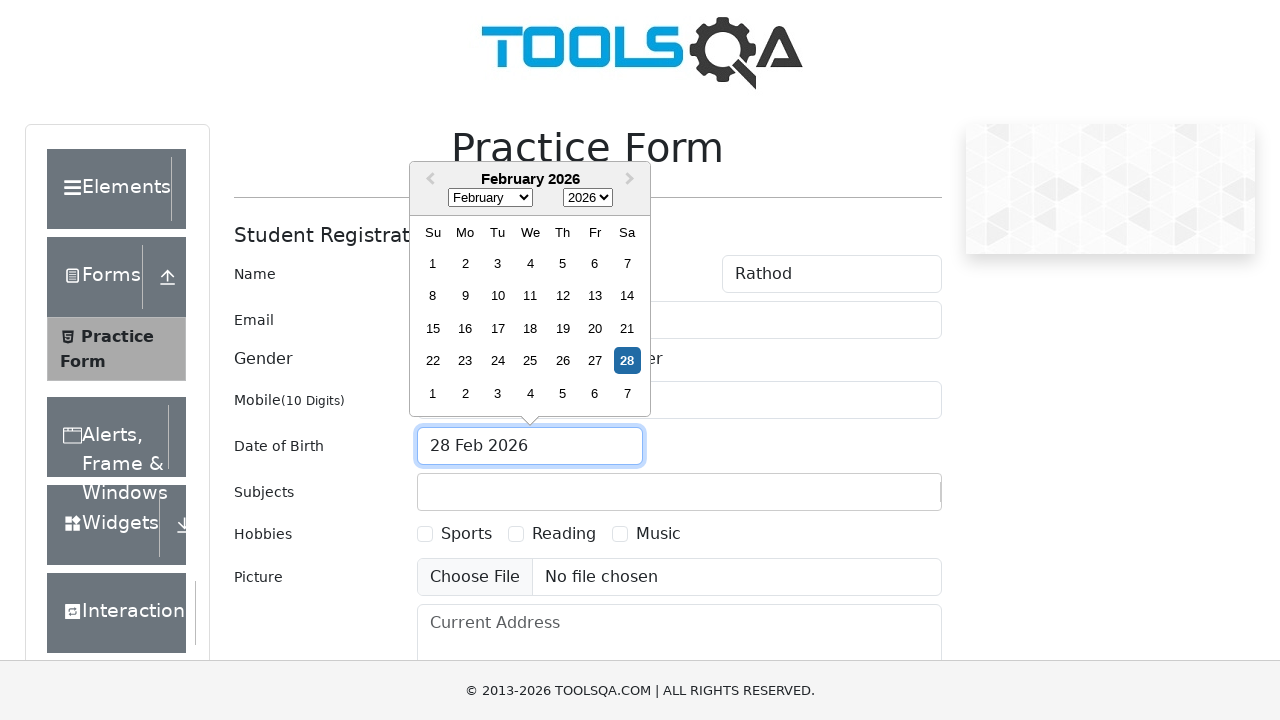

Selected January in date picker month dropdown on .react-datepicker__month-select
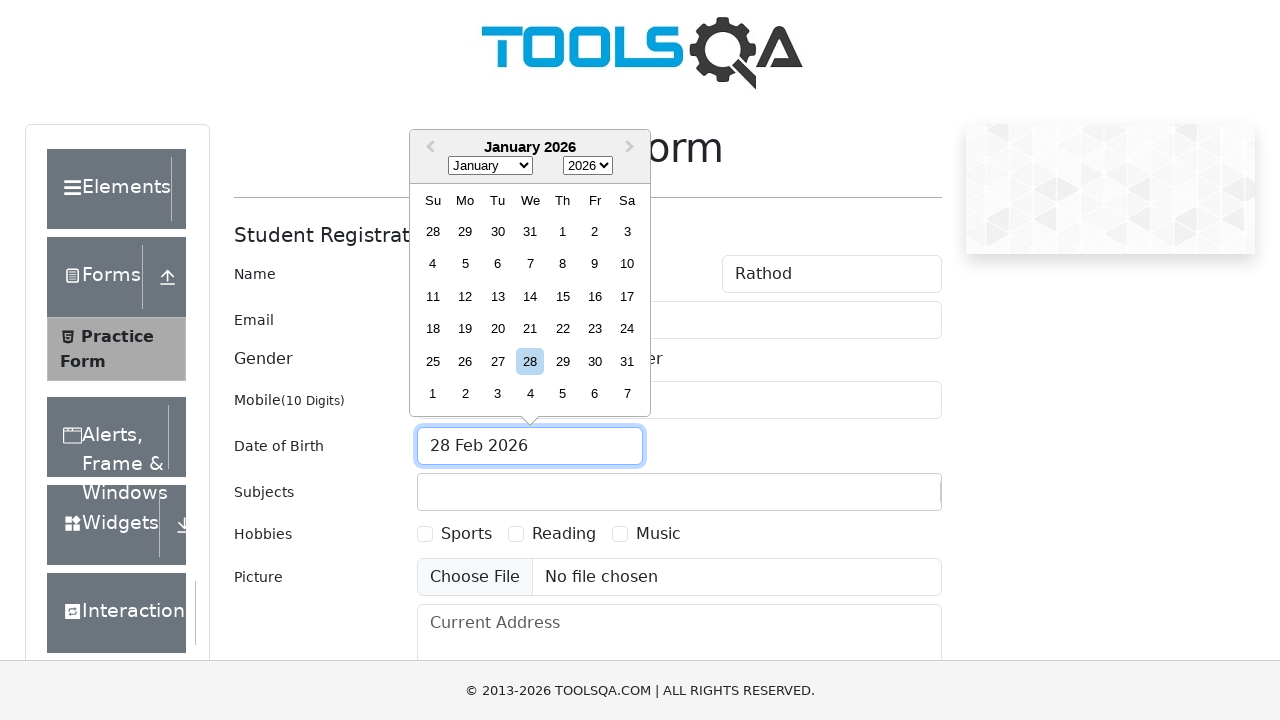

Selected 1989 in date picker year dropdown on .react-datepicker__year-select
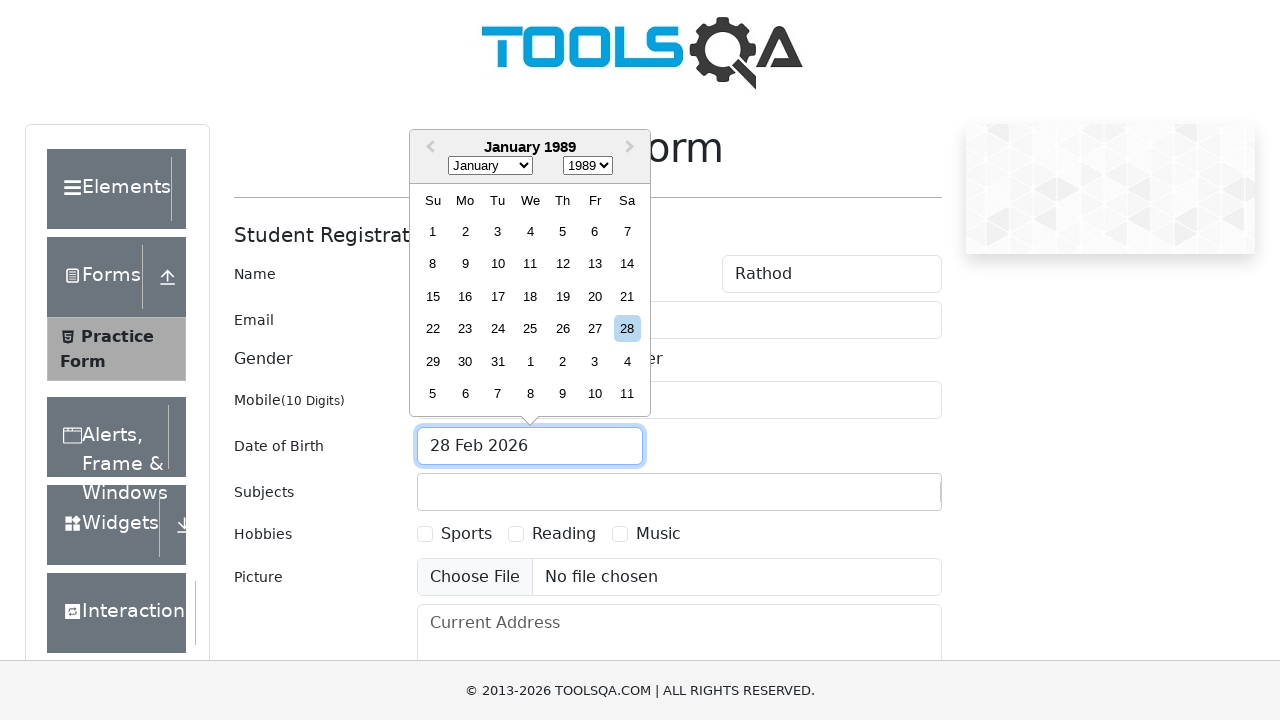

Selected 4th day in date picker at (530, 231) on .react-datepicker__day--004:not(.react-datepicker__day--outside-month)
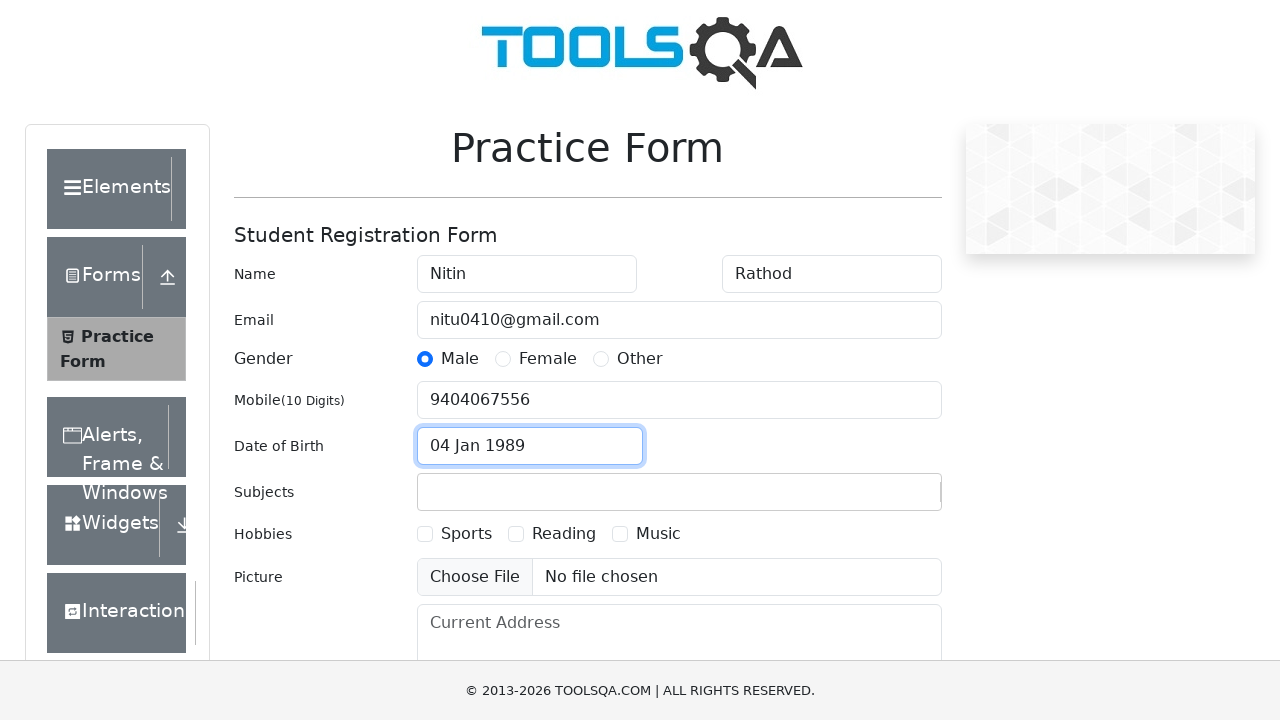

Scrolled down the page by 400 pixels
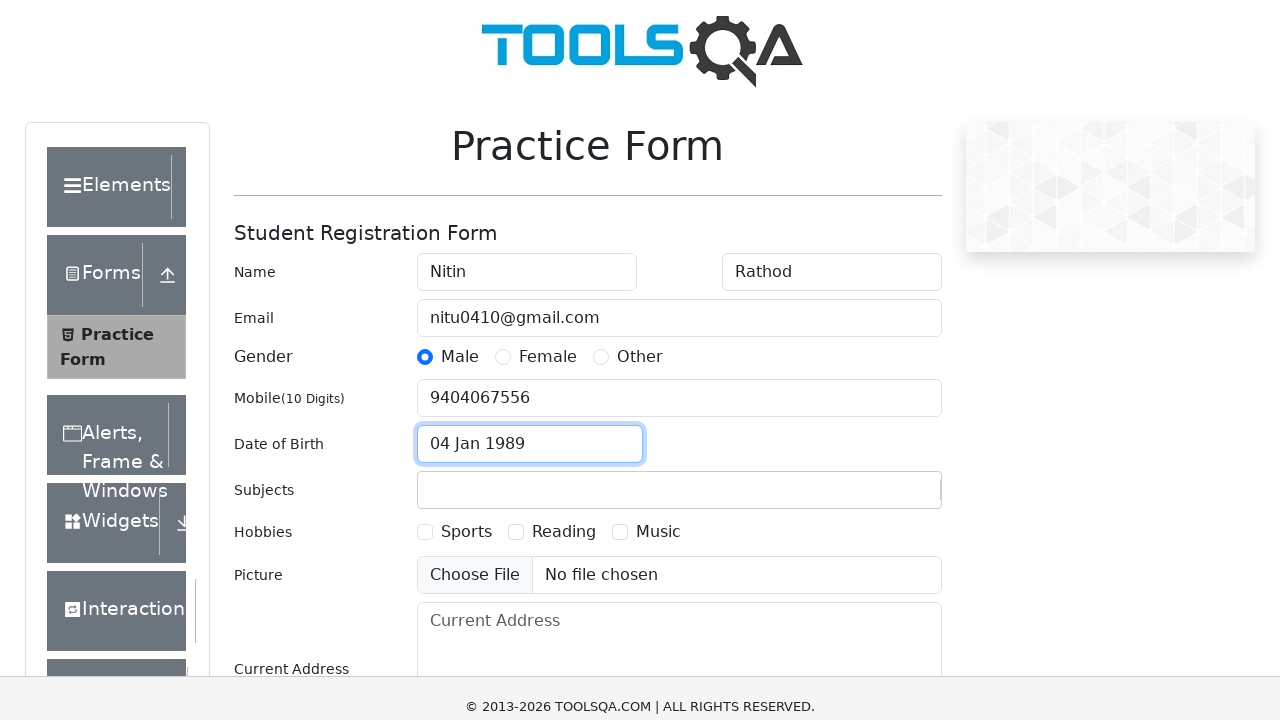

Selected Sports hobby checkbox at (466, 206) on label[for='hobbies-checkbox-1']
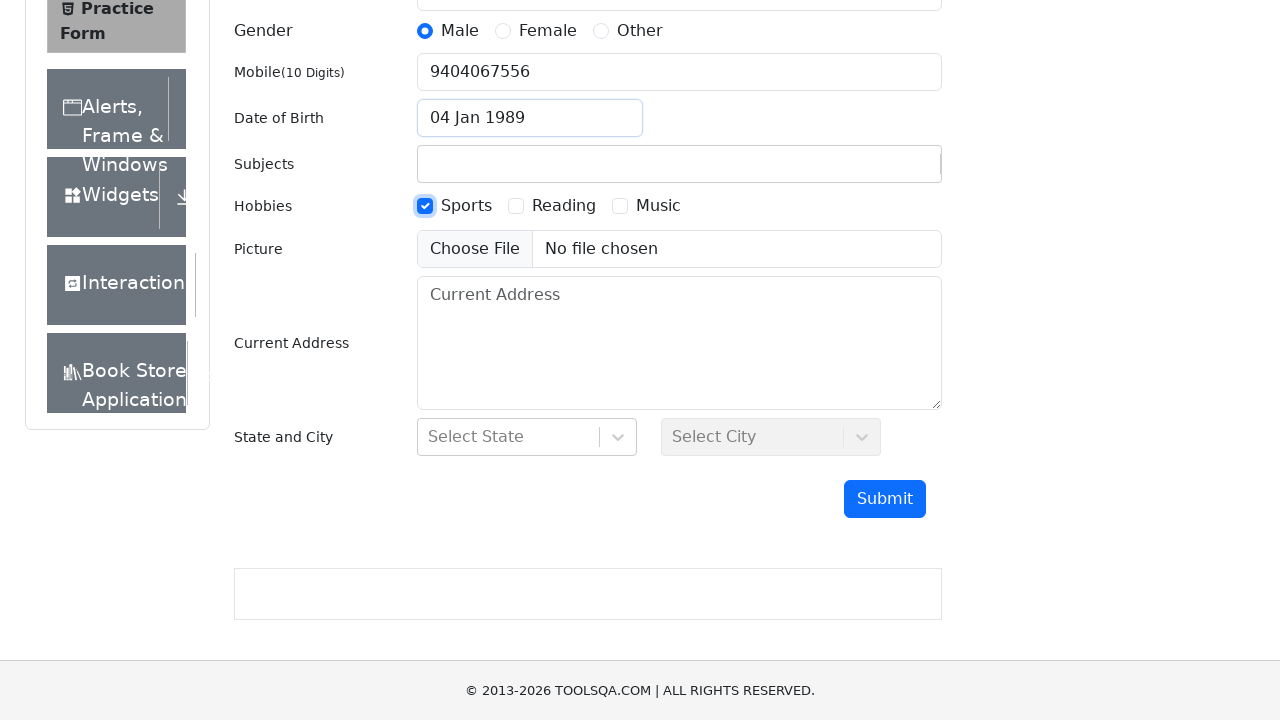

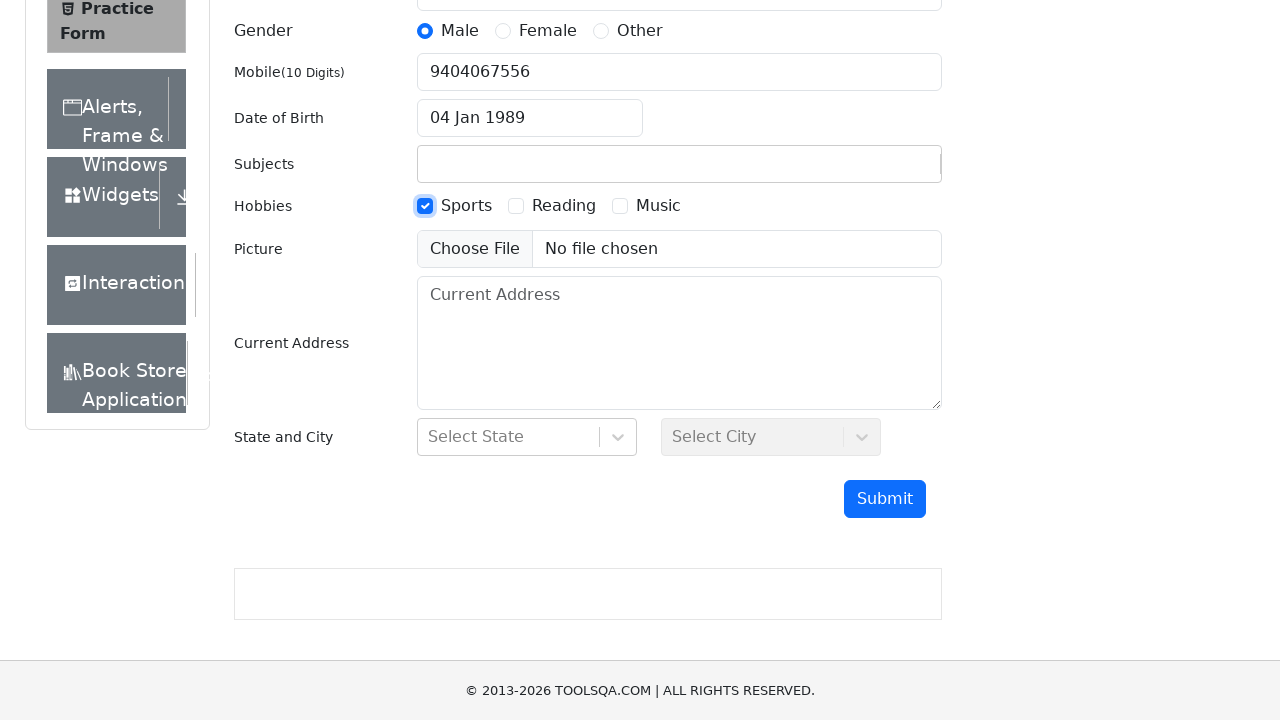